Tests the placeholder text of the email input field for the "Communication Services" payment option

Starting URL: http://mts.by

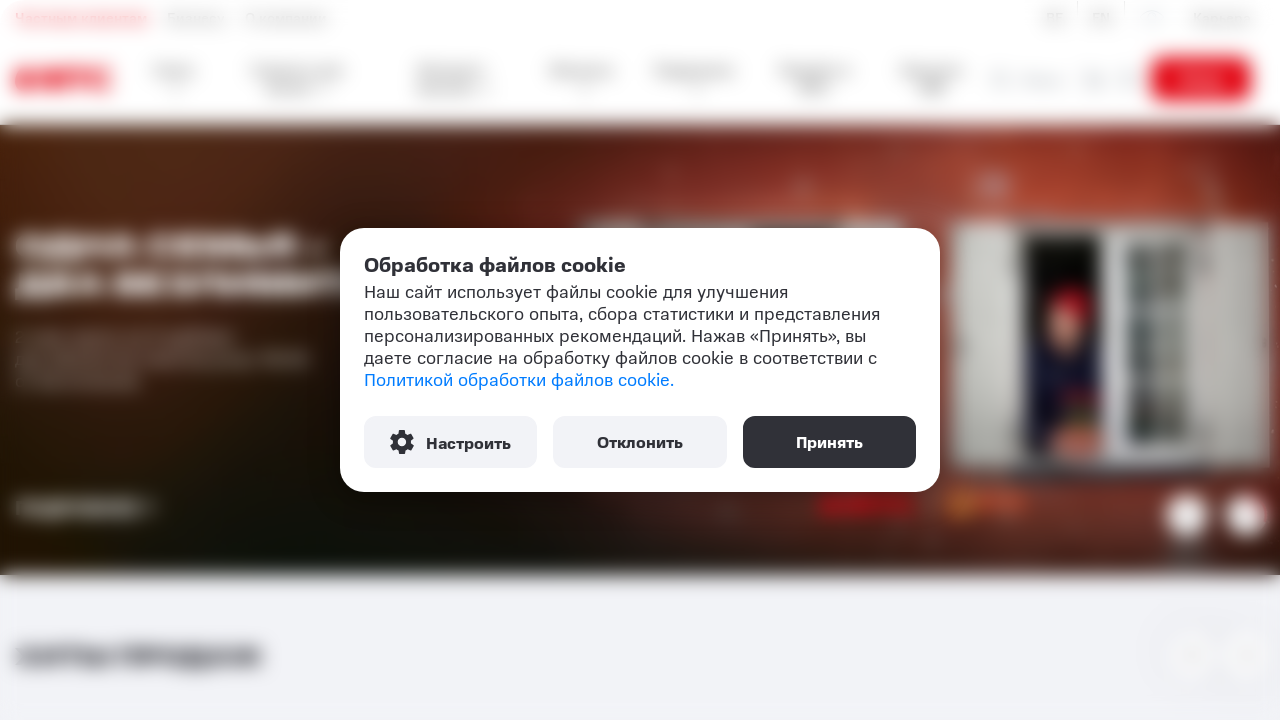

Located email input field for Communication Services payment option
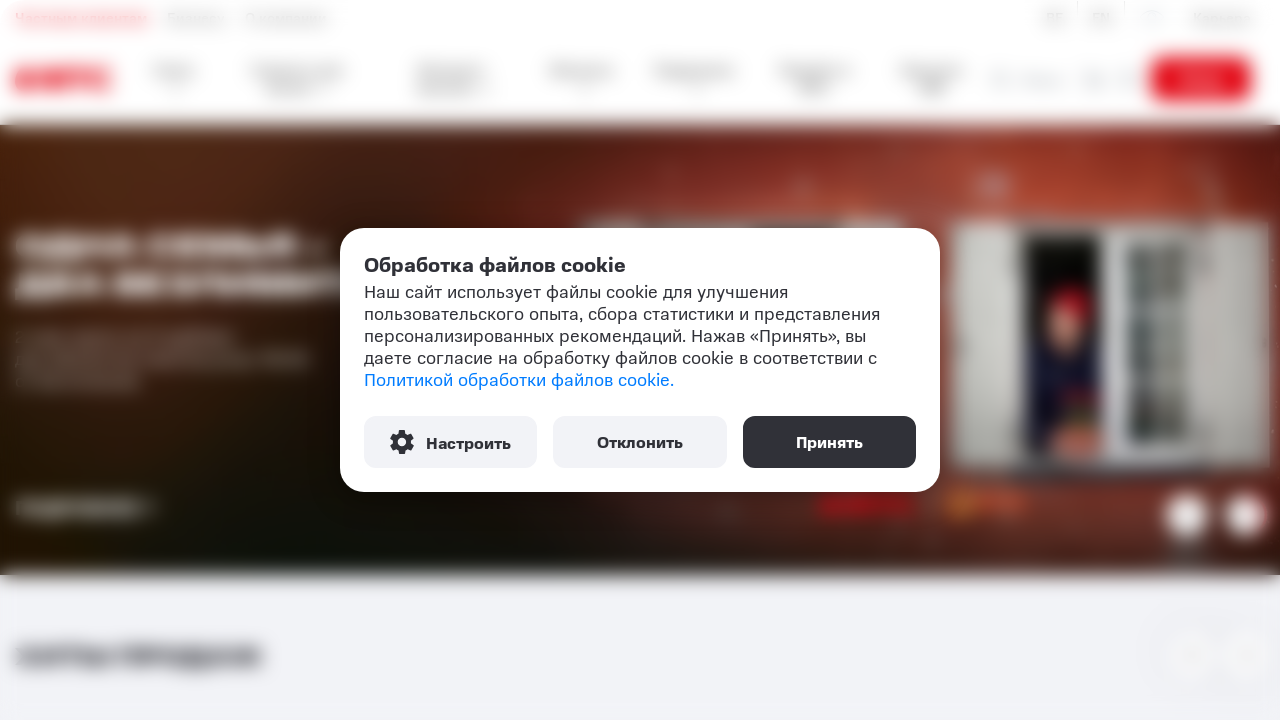

Verified email input field has correct placeholder text 'E-mail для отправки чека'
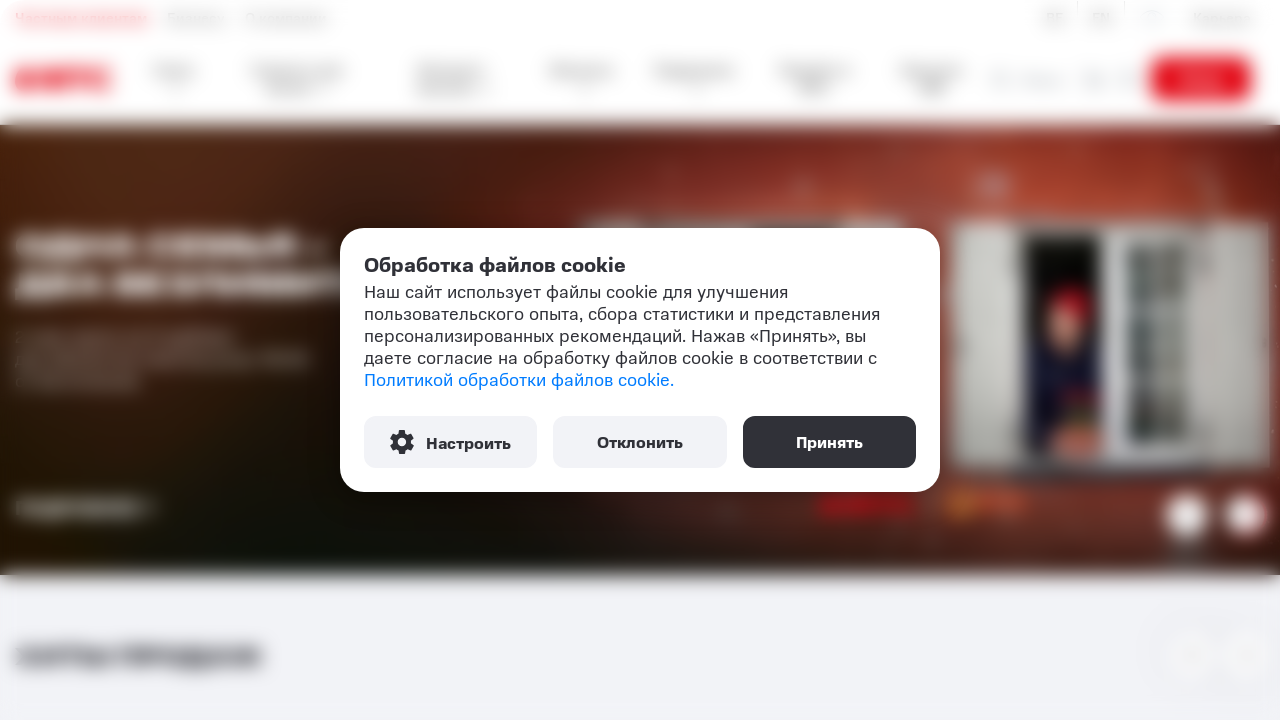

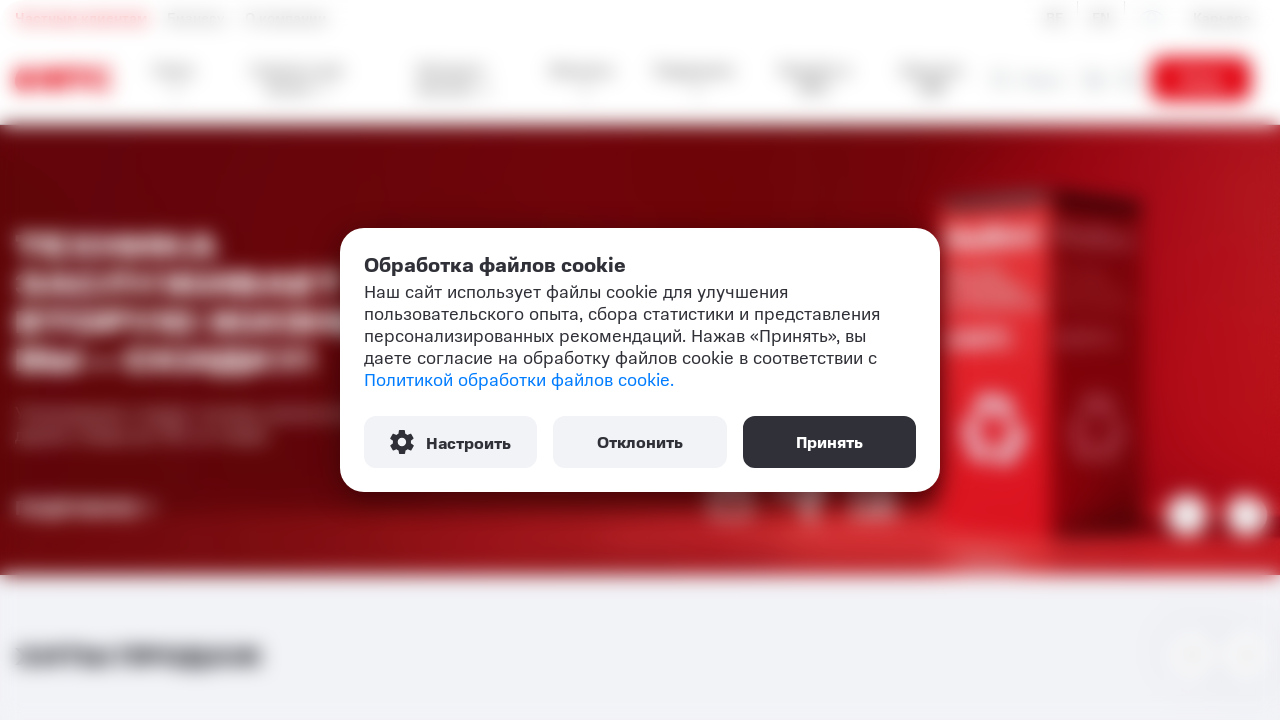